Tests a math exercise form by reading an input value from the page, calculating a mathematical formula (log of absolute value of 12 times sine of the value), filling in the answer, checking a checkbox, selecting a radio button, and submitting the form.

Starting URL: https://suninjuly.github.io/math.html

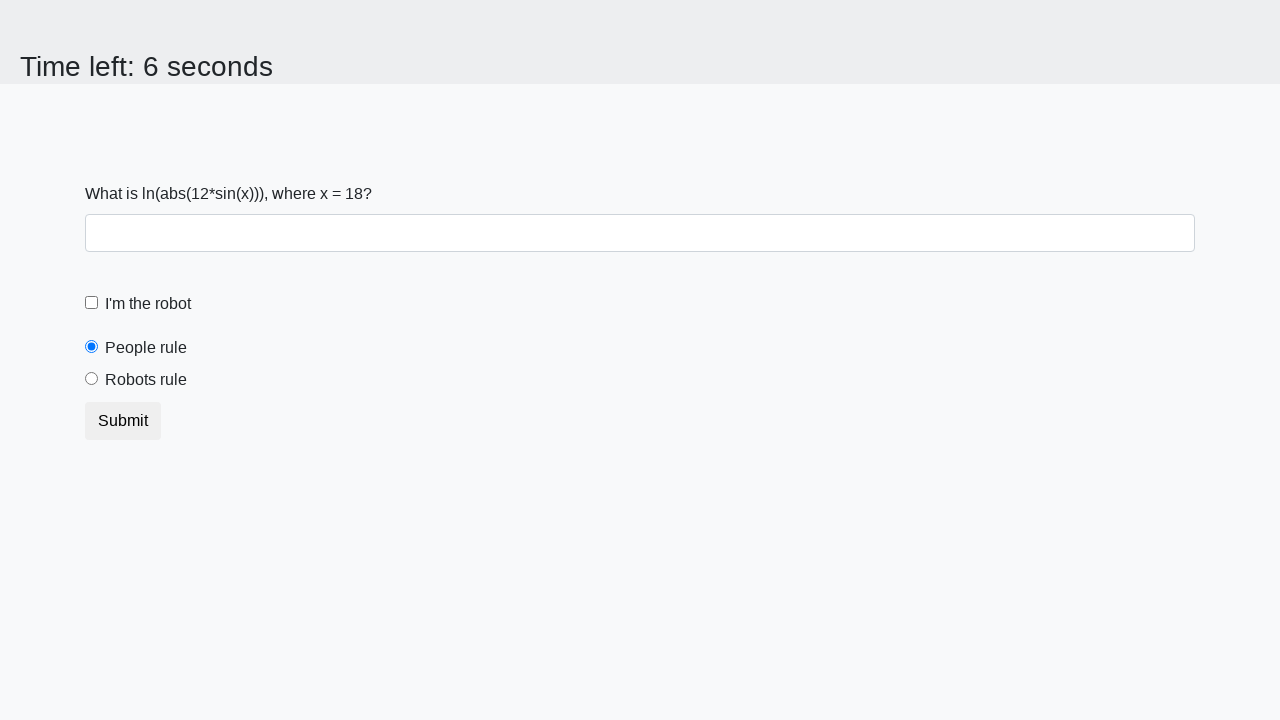

Located the input value element
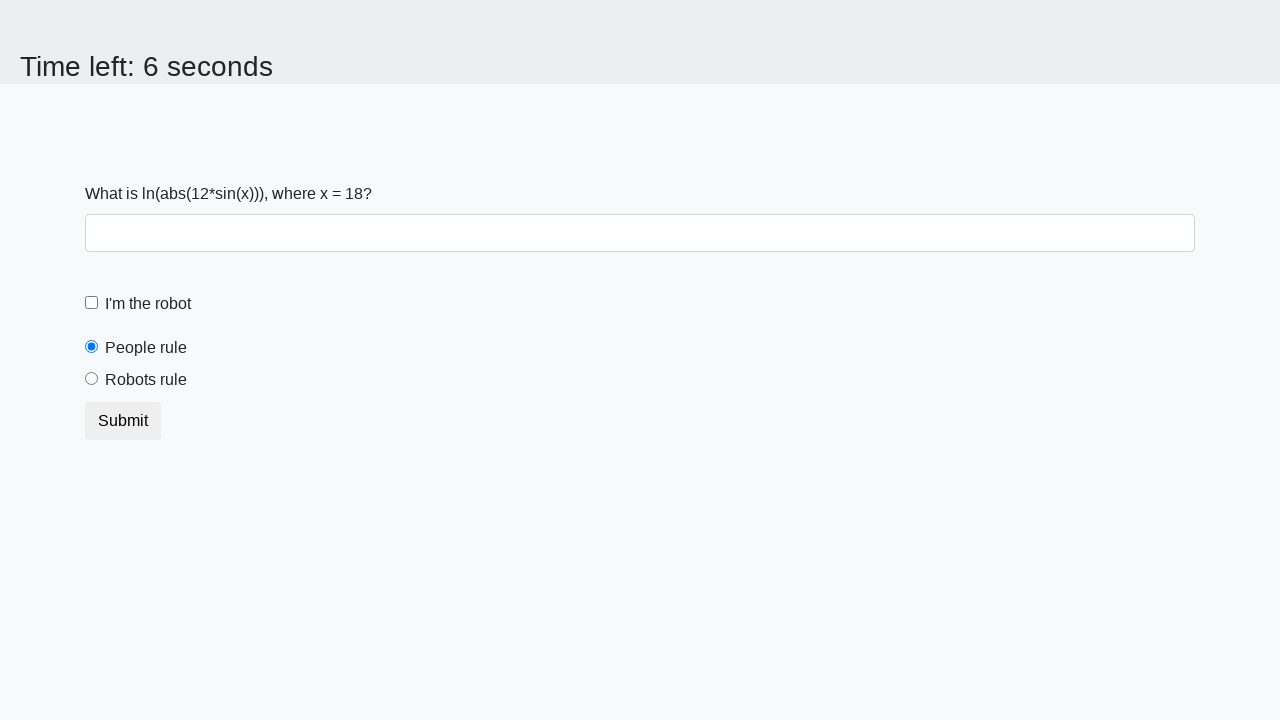

Read input value from page: 18
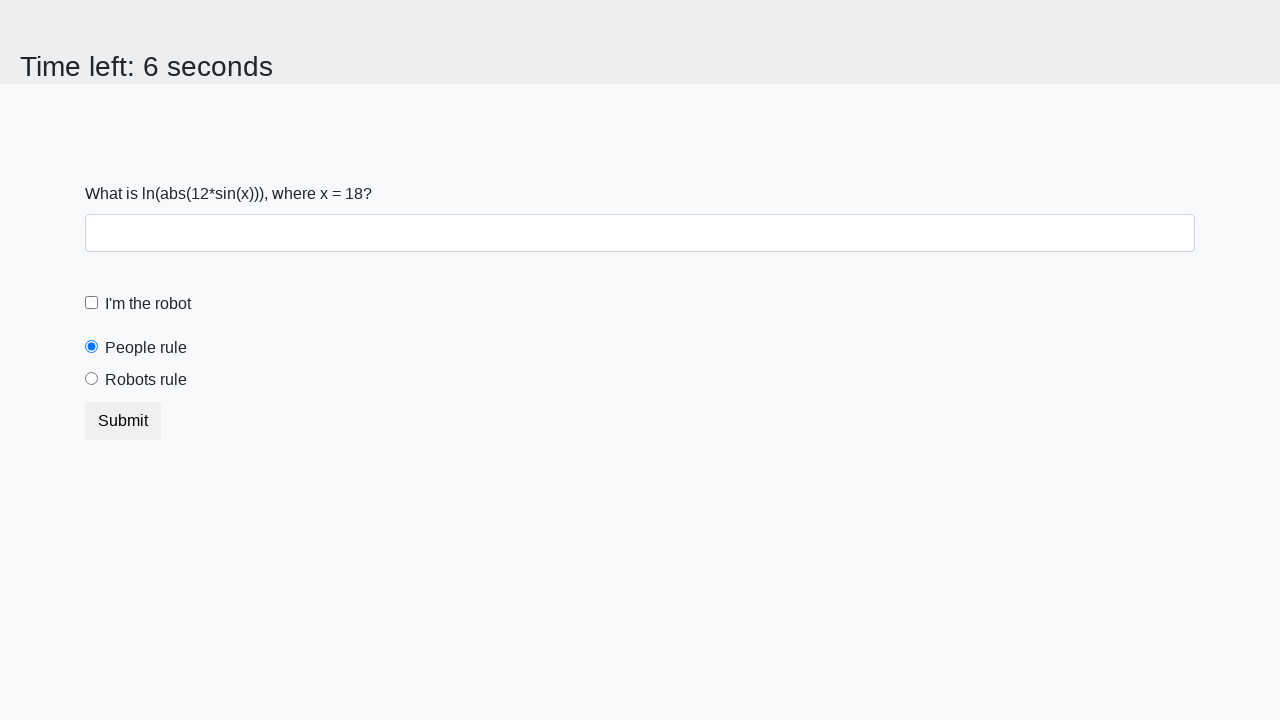

Calculated answer using formula log(abs(12*sin(18))), result: 2.198540040763592
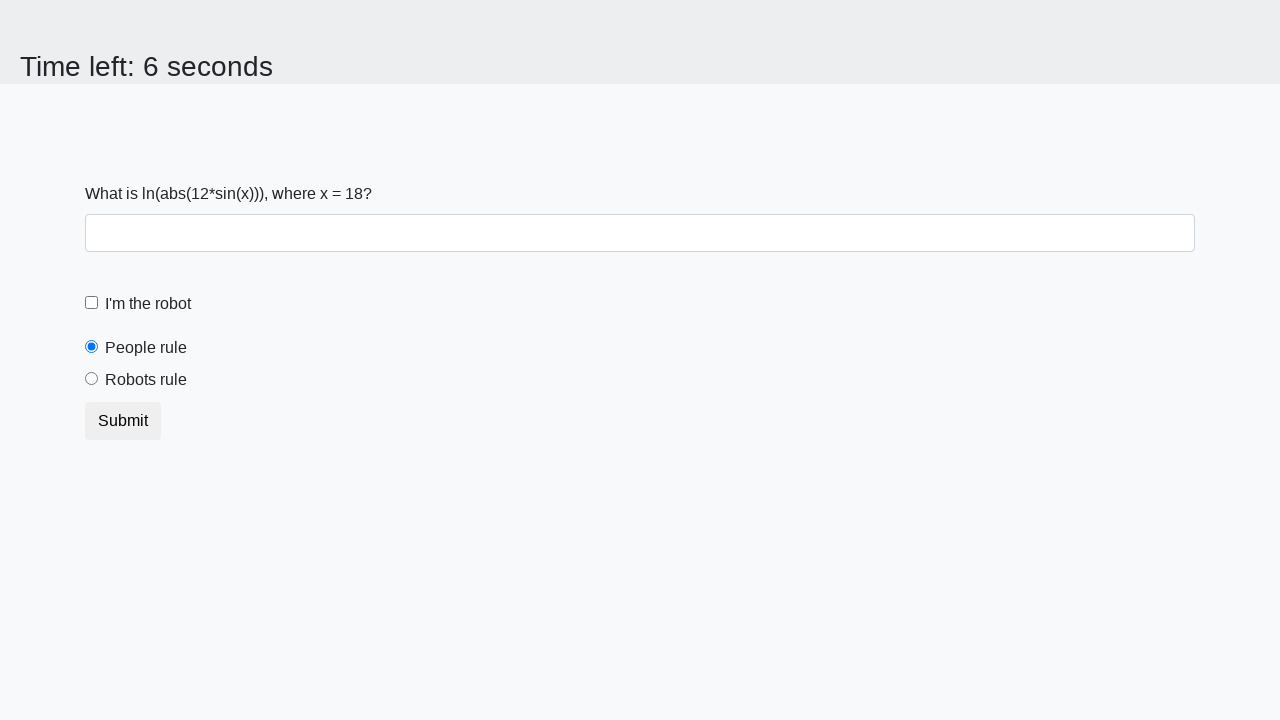

Filled answer field with calculated value: 2.198540040763592 on #answer
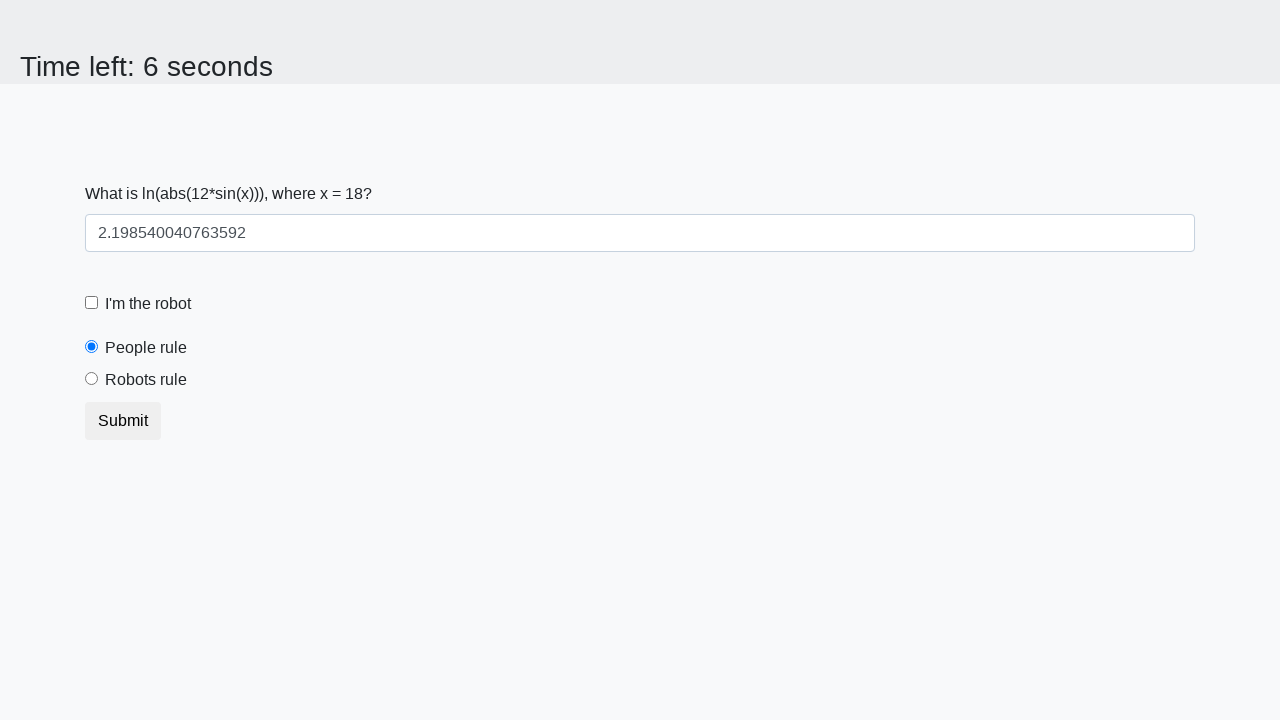

Checked the robot checkbox at (92, 303) on #robotCheckbox
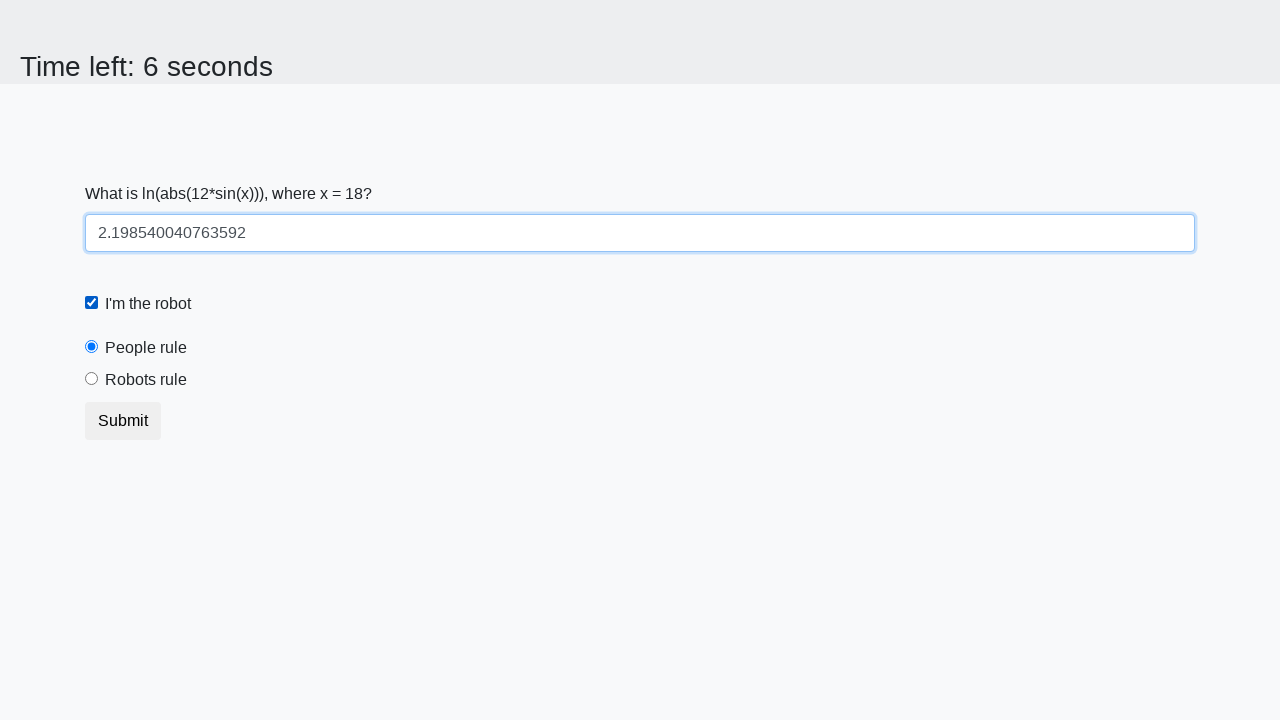

Selected the robots rule radio button at (92, 379) on #robotsRule
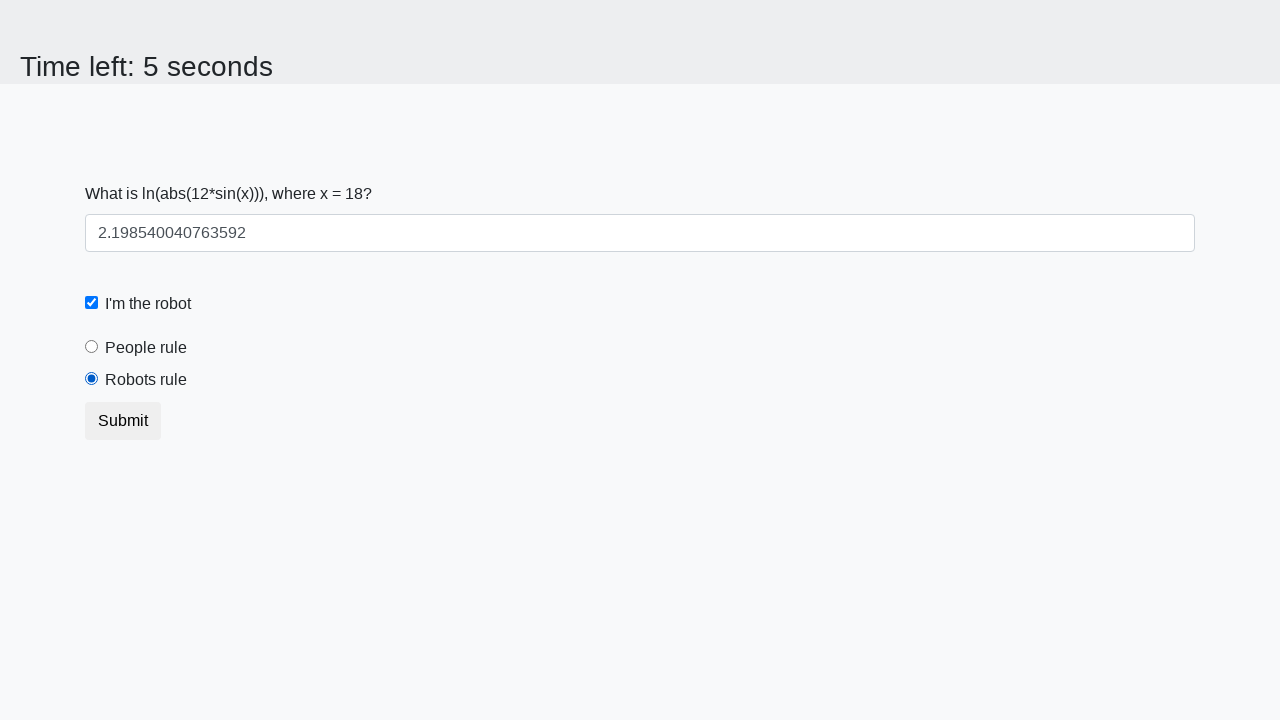

Clicked the submit button at (123, 421) on [type='submit']
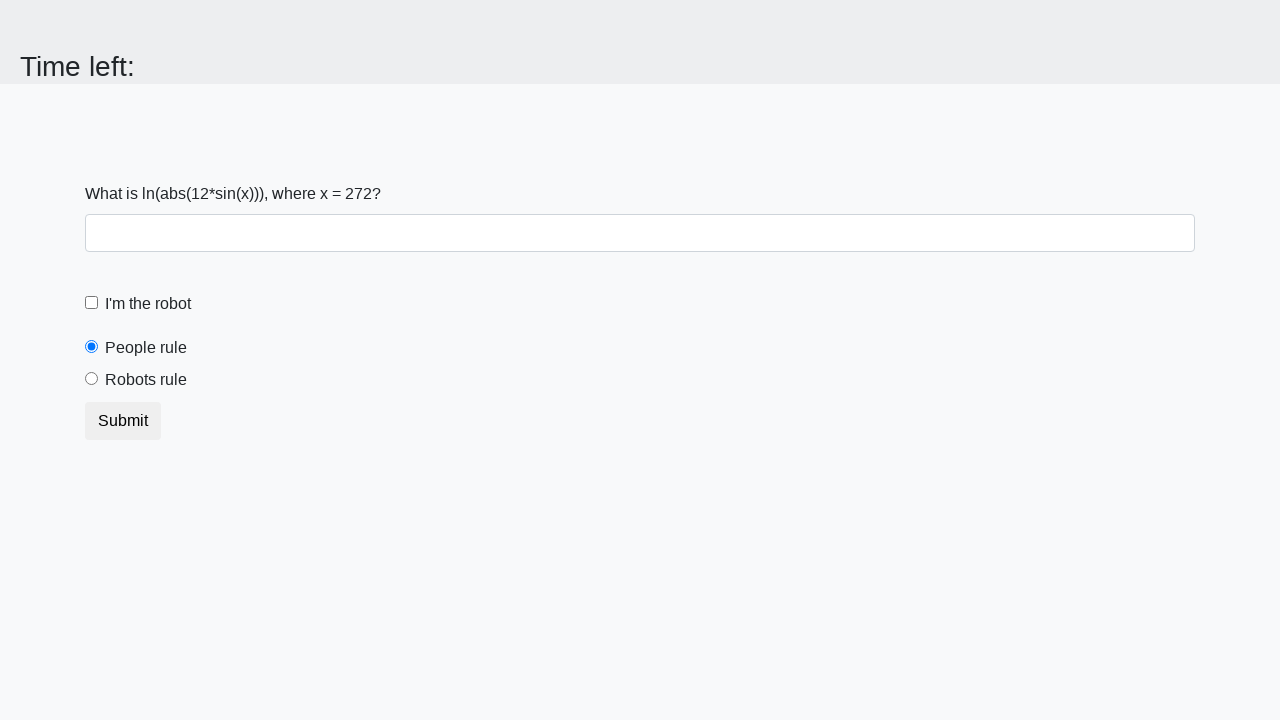

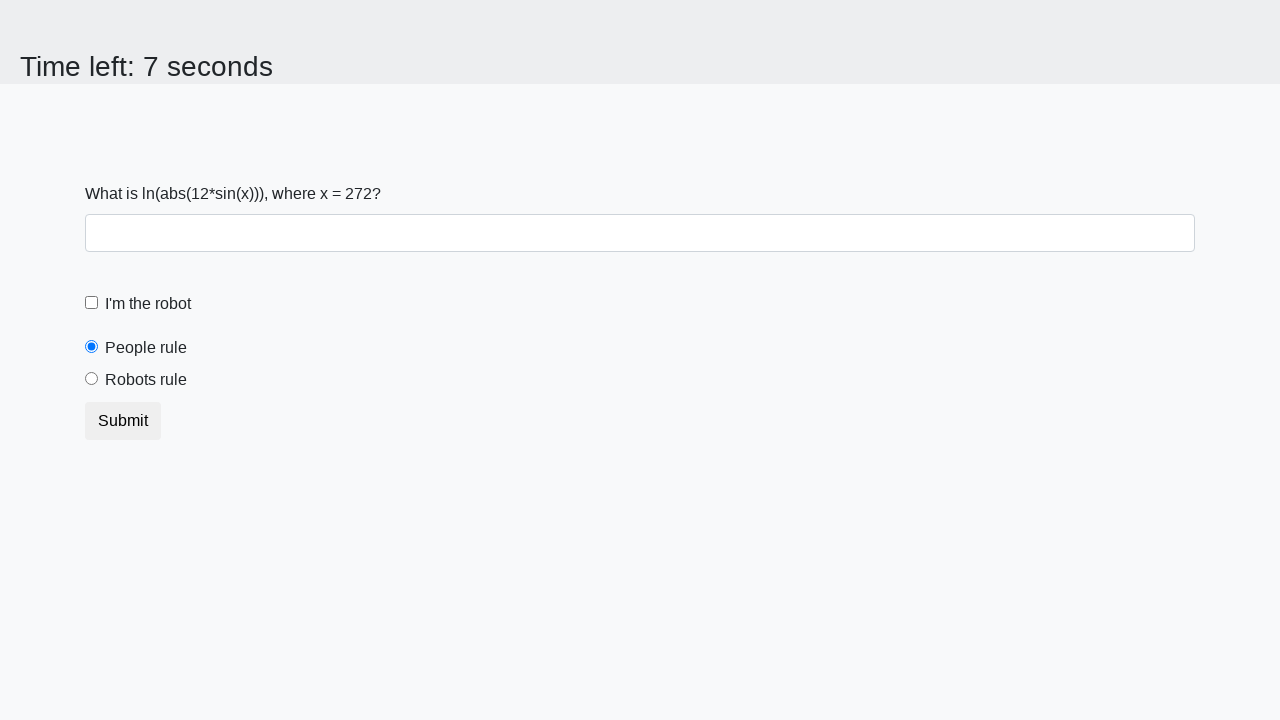